Tests drag and drop functionality on jQuery UI demo page by switching to an iframe and dragging an element onto a droppable target

Starting URL: https://jqueryui.com/droppable/

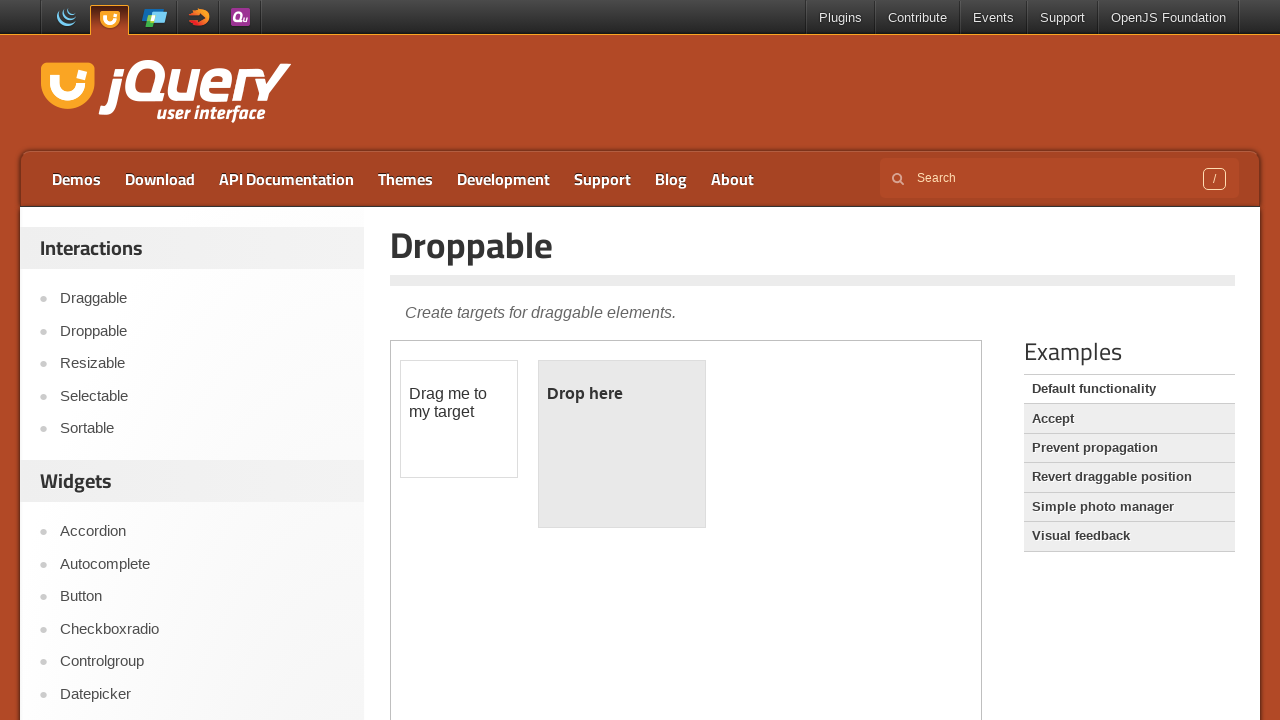

Located the demo iframe
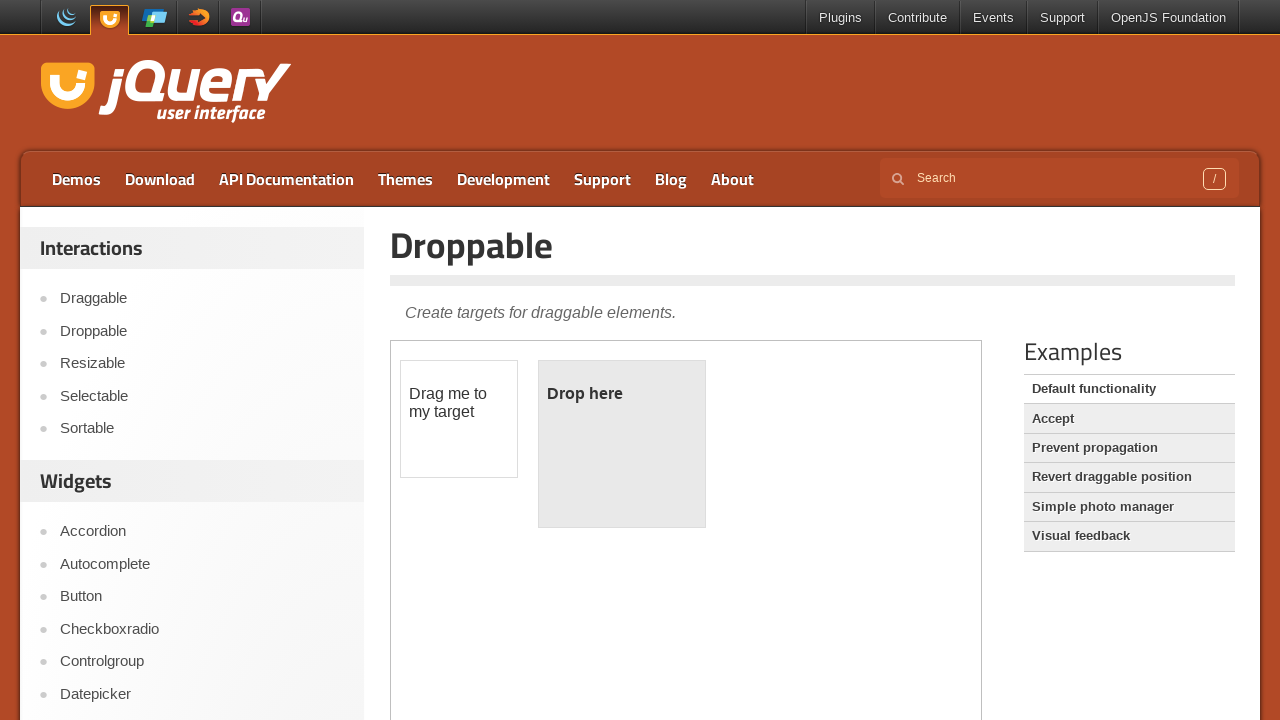

Located the draggable element within the iframe
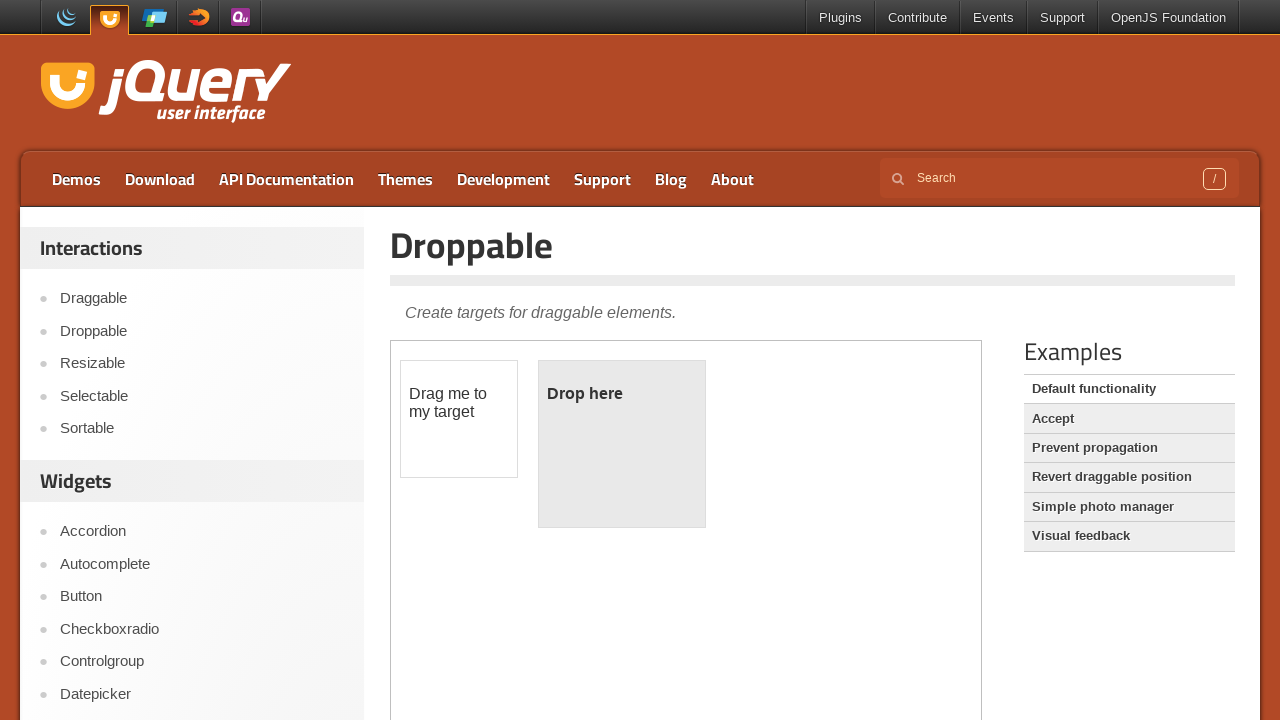

Located the droppable target within the iframe
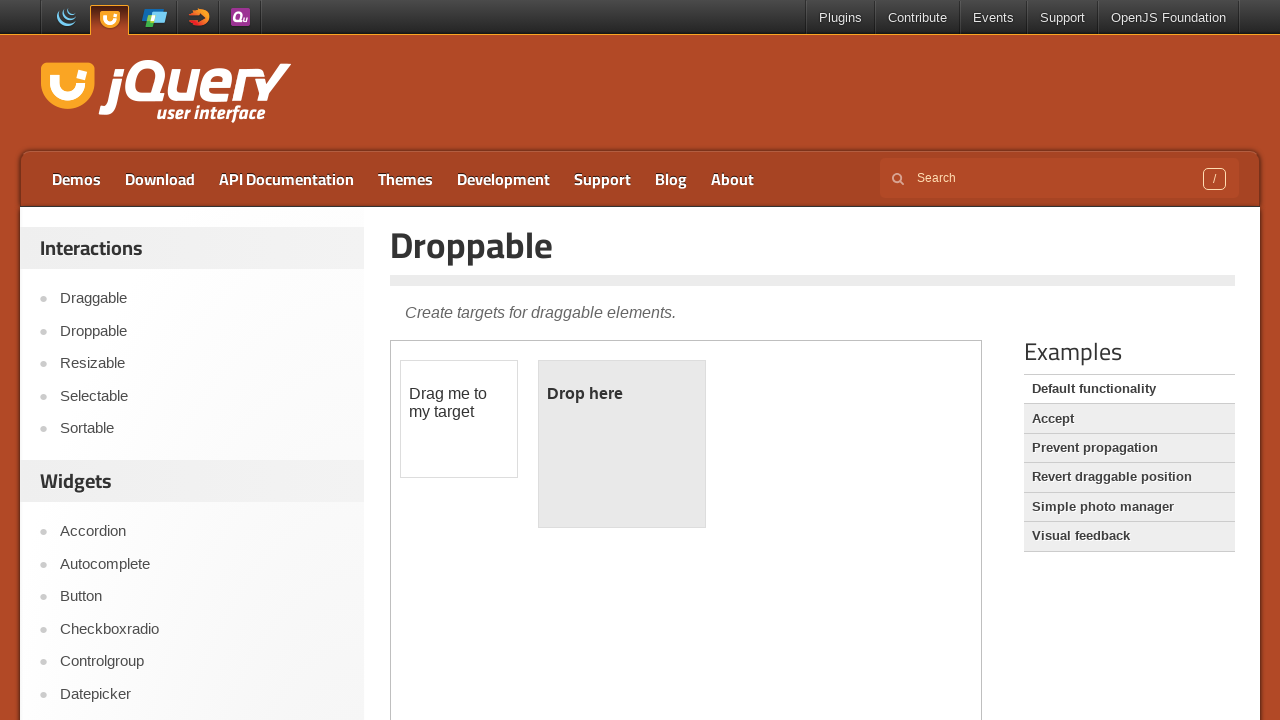

Dragged the draggable element onto the droppable target at (622, 444)
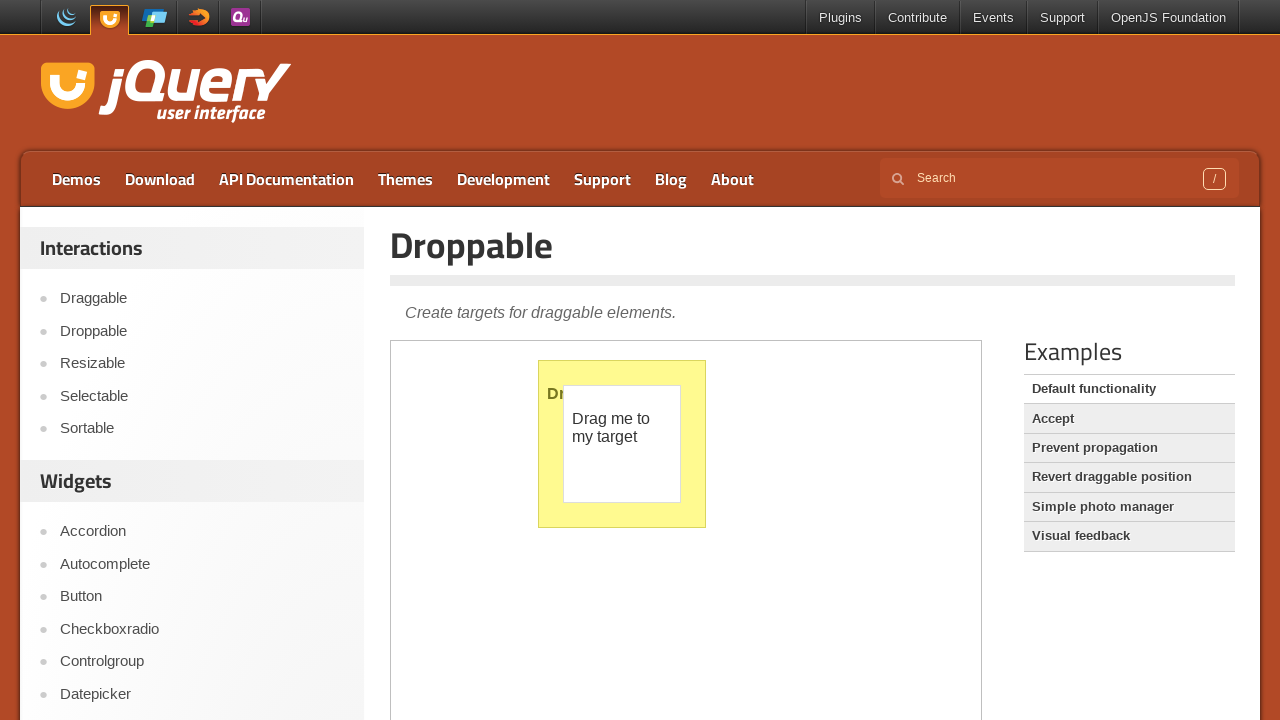

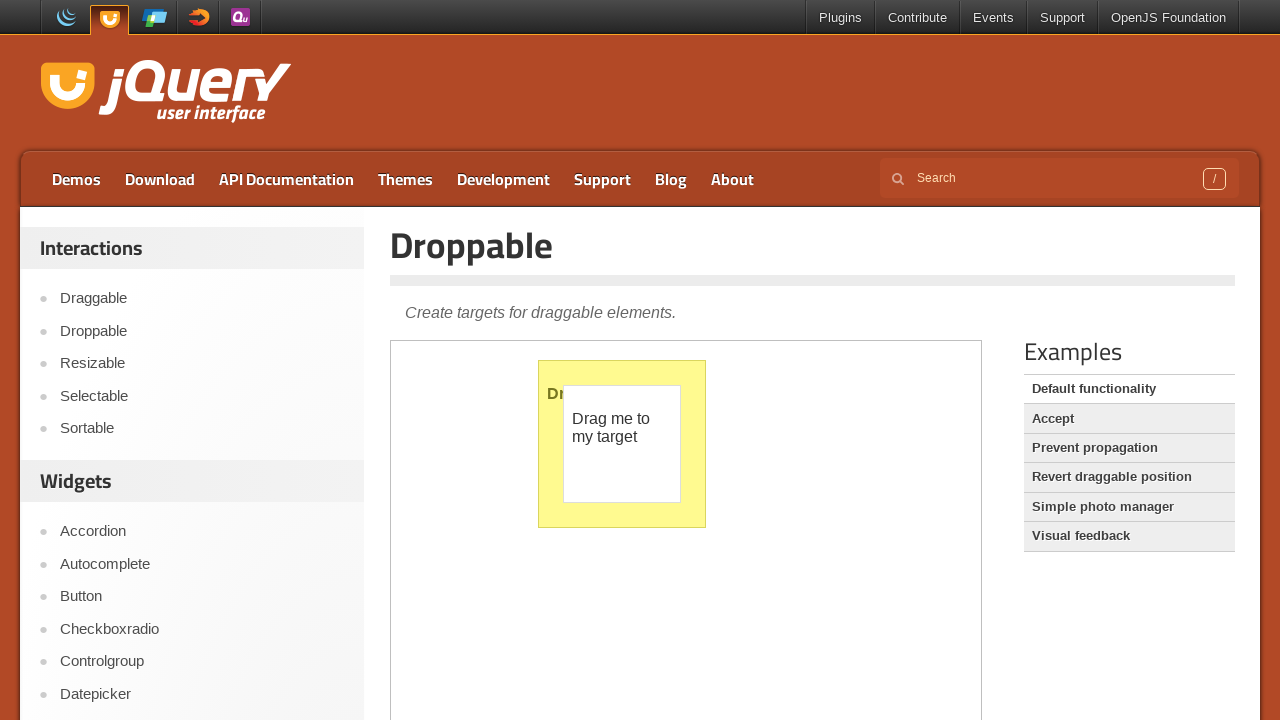